Tests interaction with a listbox by clicking on it.

Starting URL: https://www.tutorialspoint.com/selenium/practice/select-menu.php

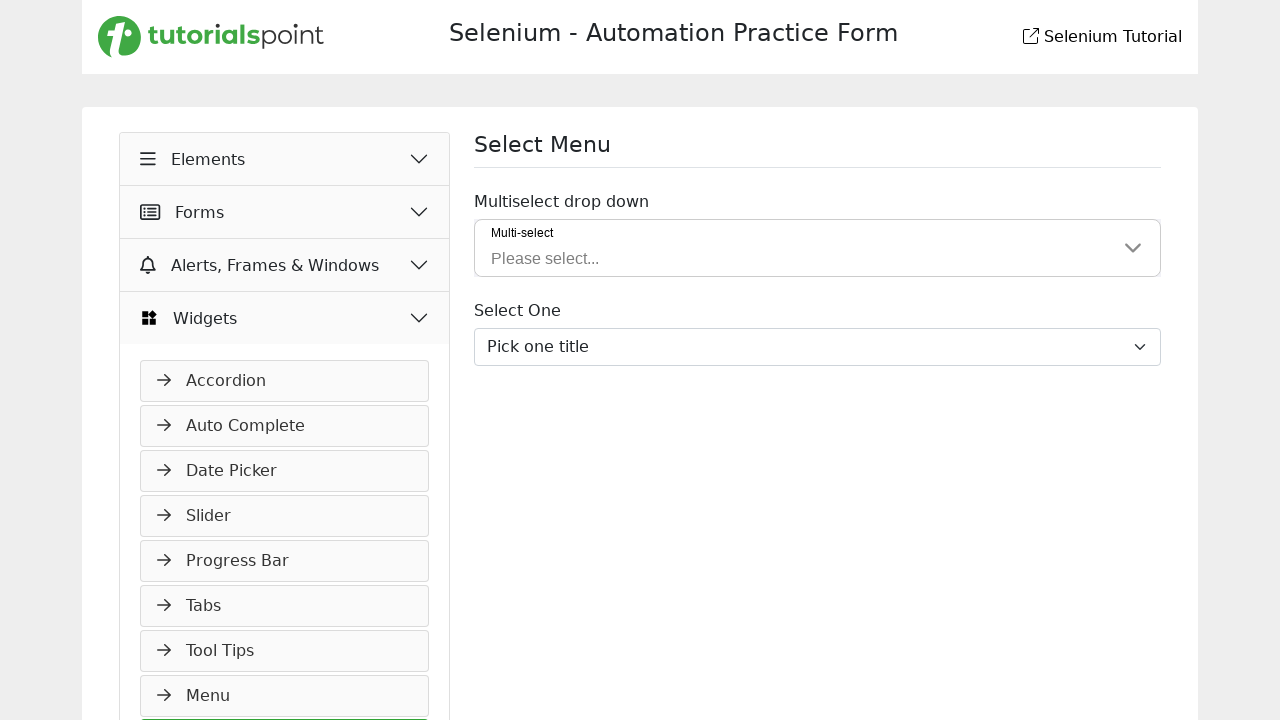

Clicked on the listbox dropdown to open it at (545, 259) on span:text('Please select...')
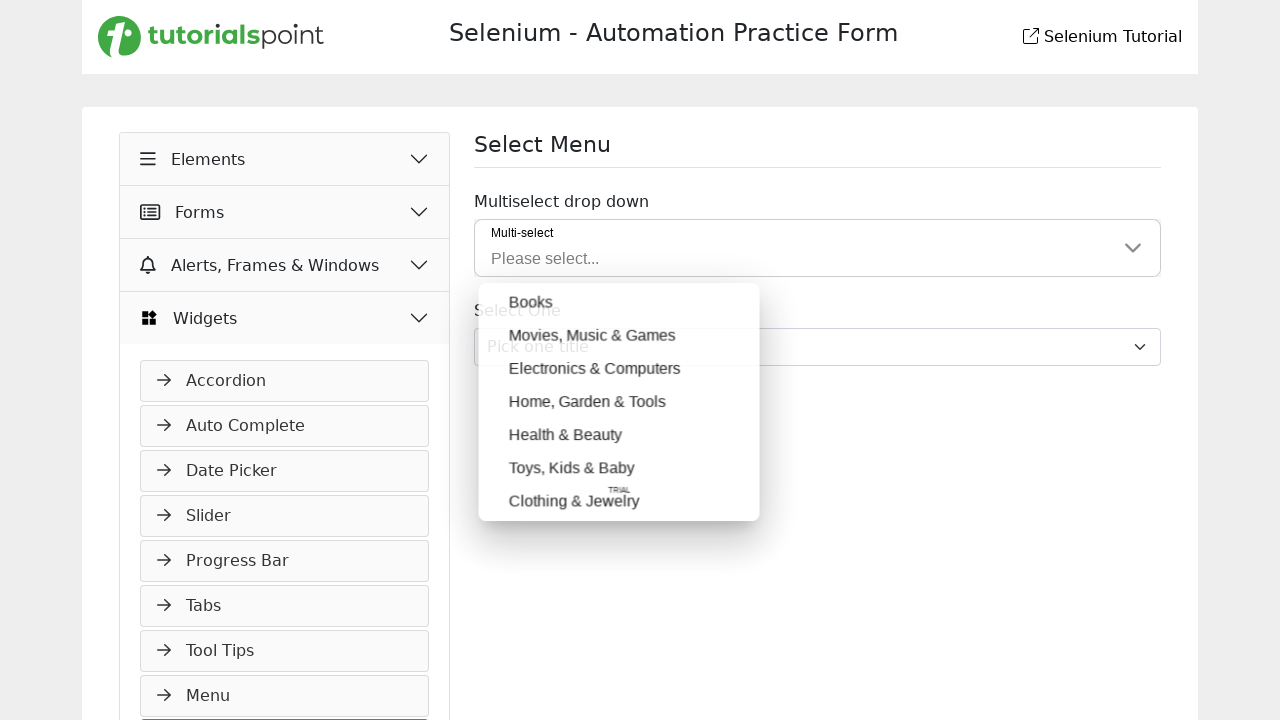

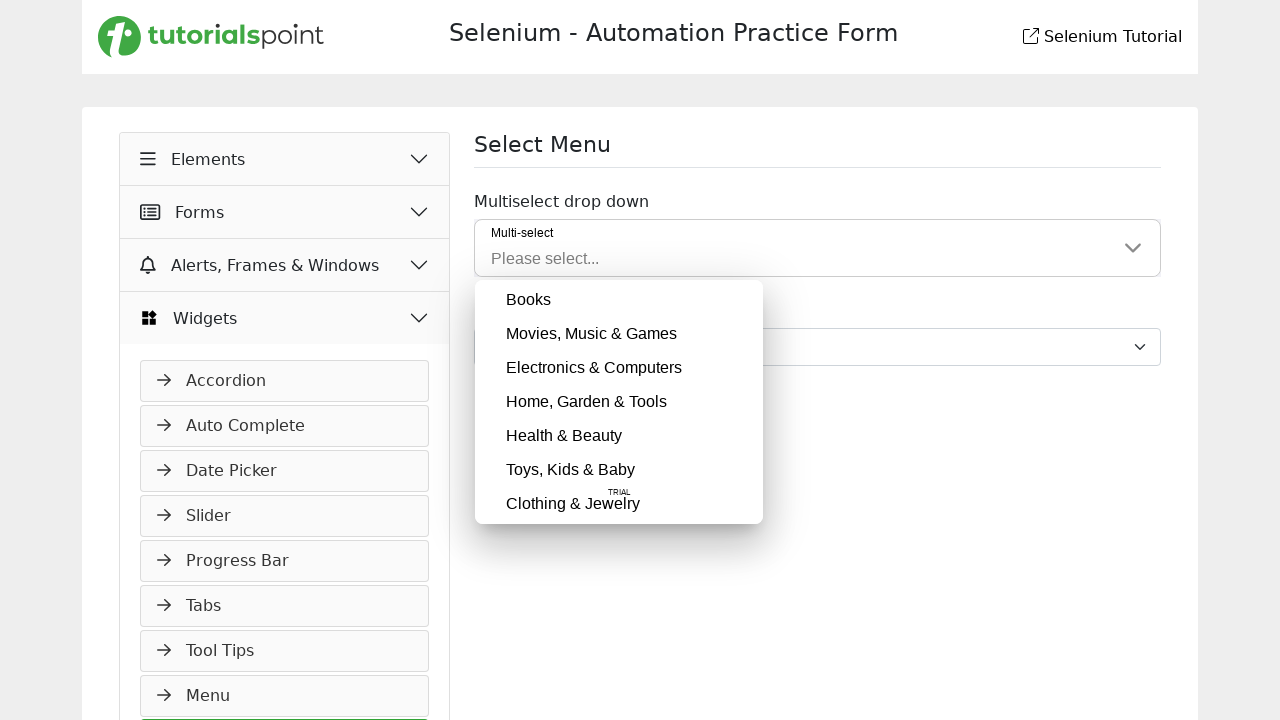